Tests that the YouTube logo icon is visible on the page by checking if the logo element is displayed.

Starting URL: https://www.youtube.com

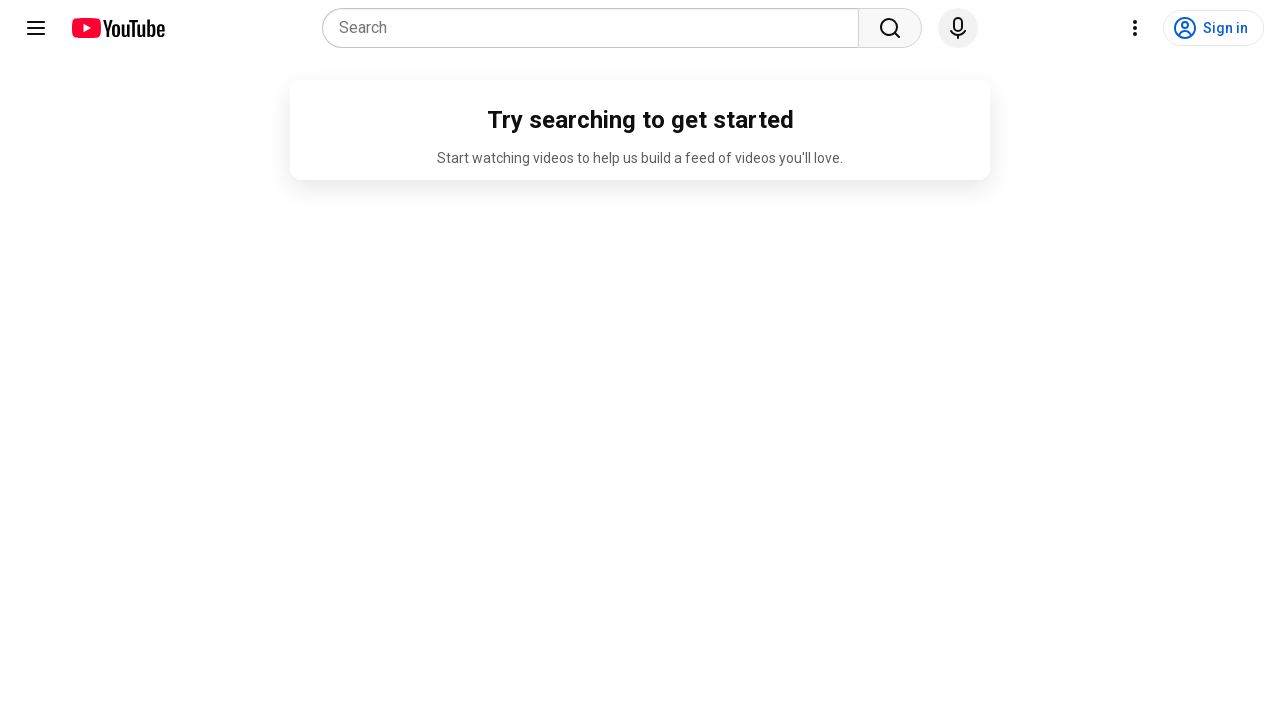

Navigated to https://www.youtube.com
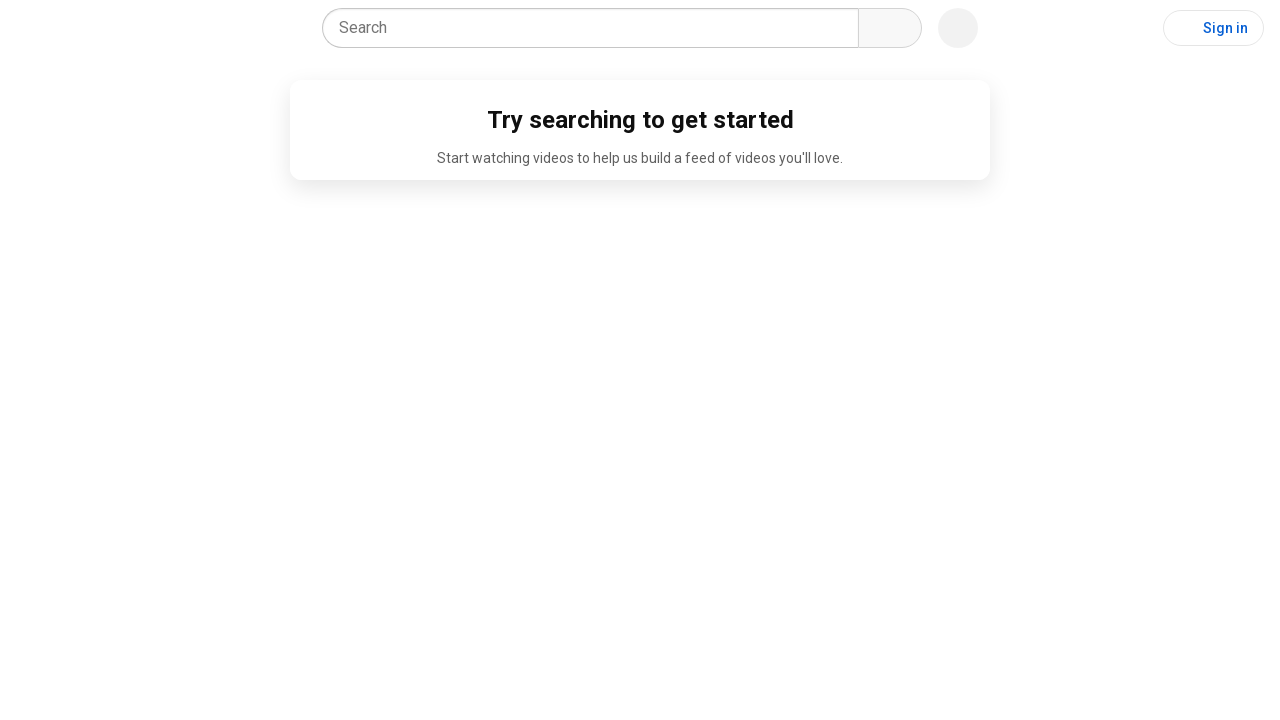

Located YouTube logo icon element
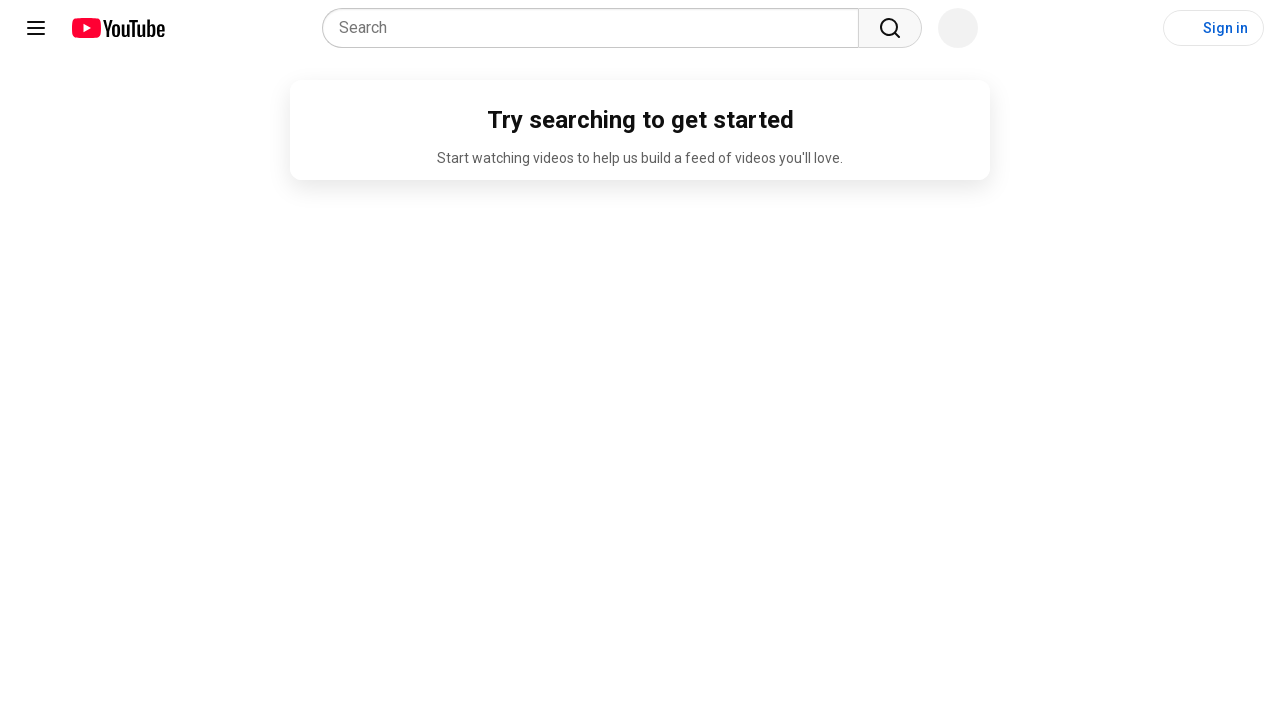

Verified YouTube logo icon is visible on the page
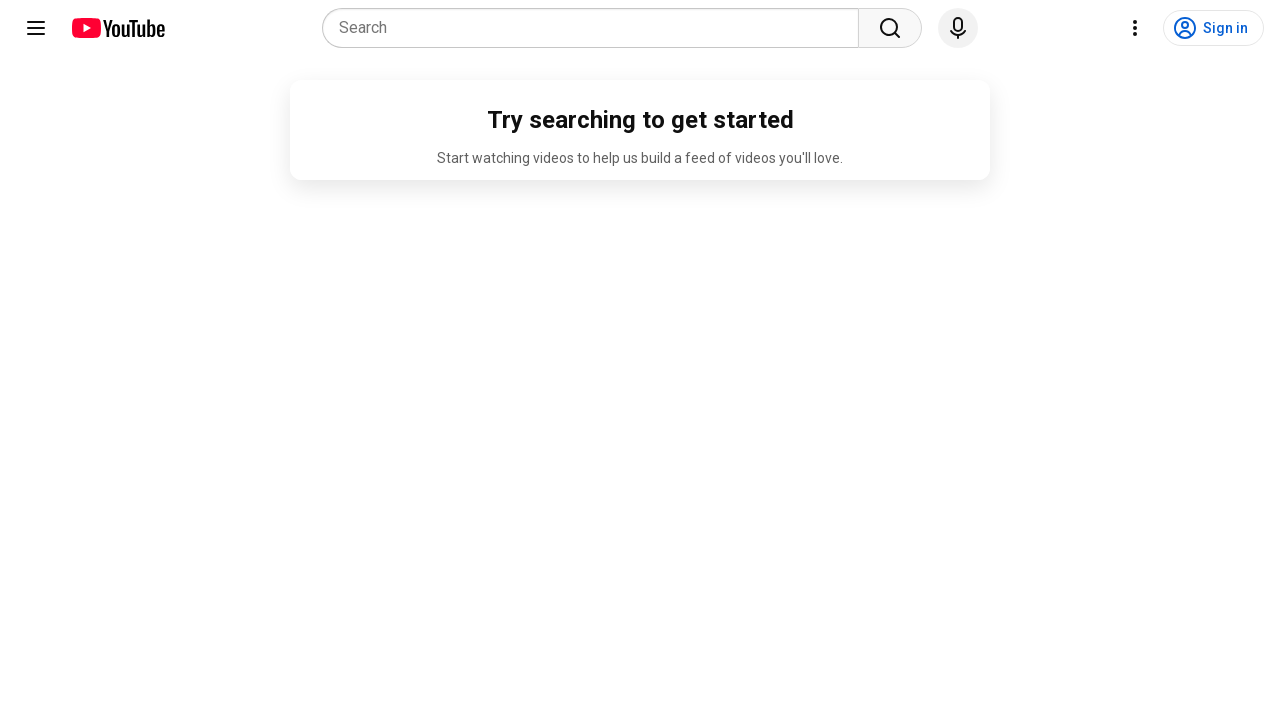

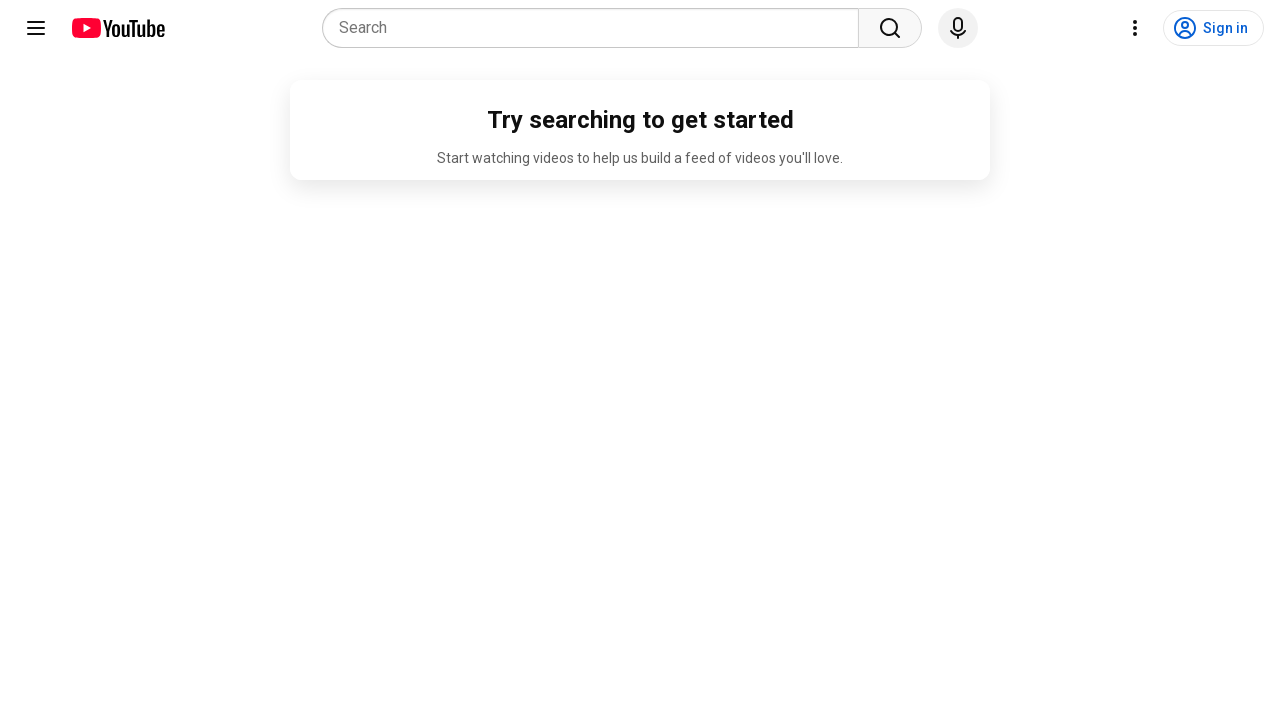